Tests shopping cart functionality by adding multiple books, removing items, updating quantities, and applying coupons

Starting URL: https://practice.automationtesting.in/

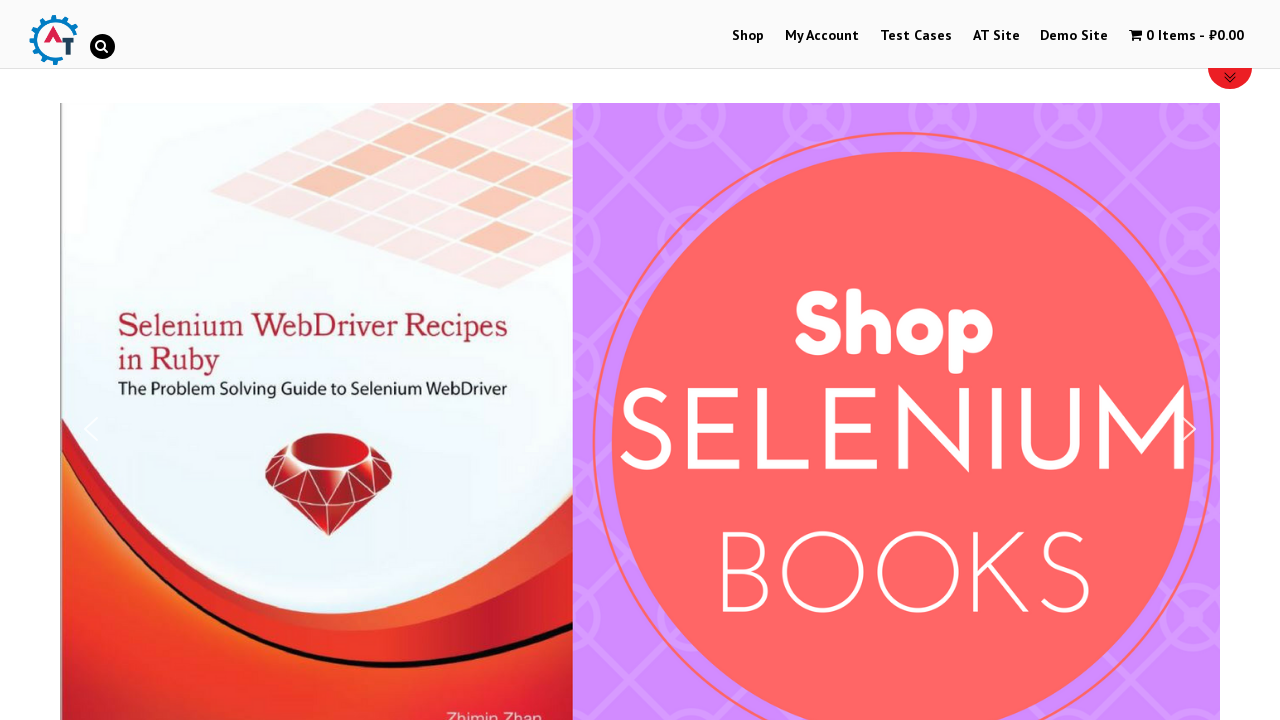

Clicked on shop navigation link at (748, 36) on [itemscope='itemscope']>.main-nav>:nth-child(1)
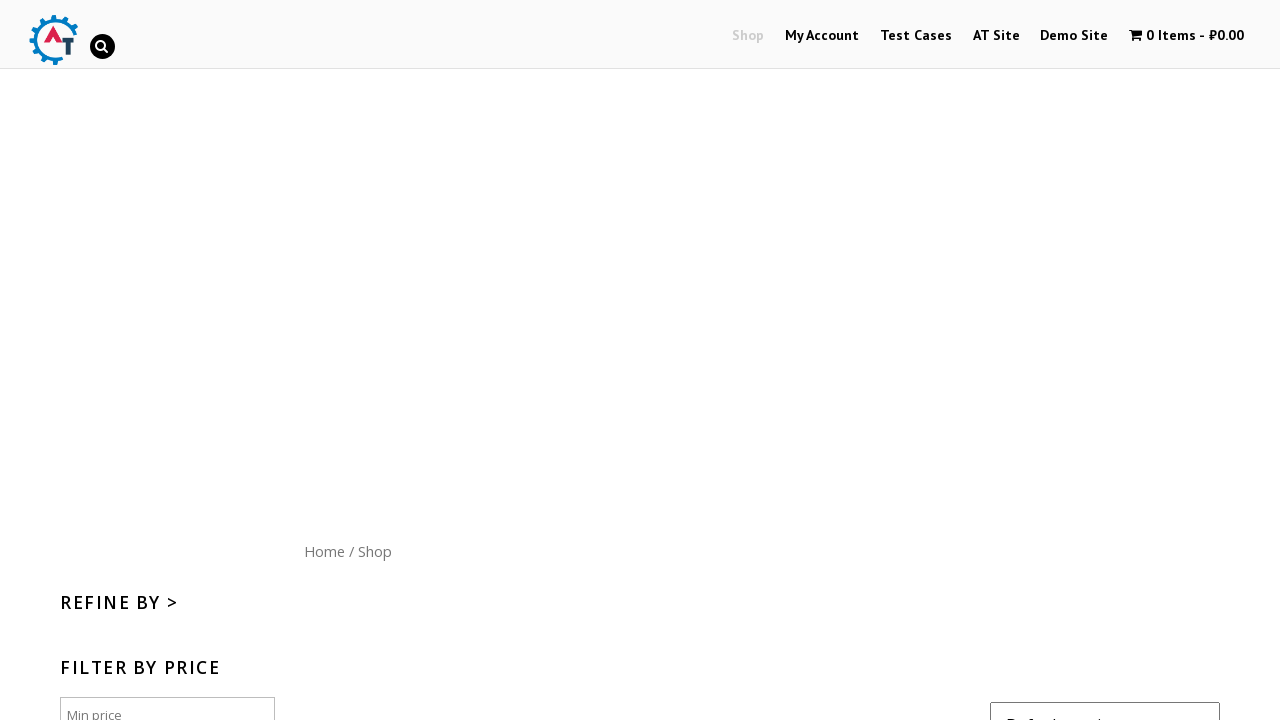

Scrolled down 300px to view products
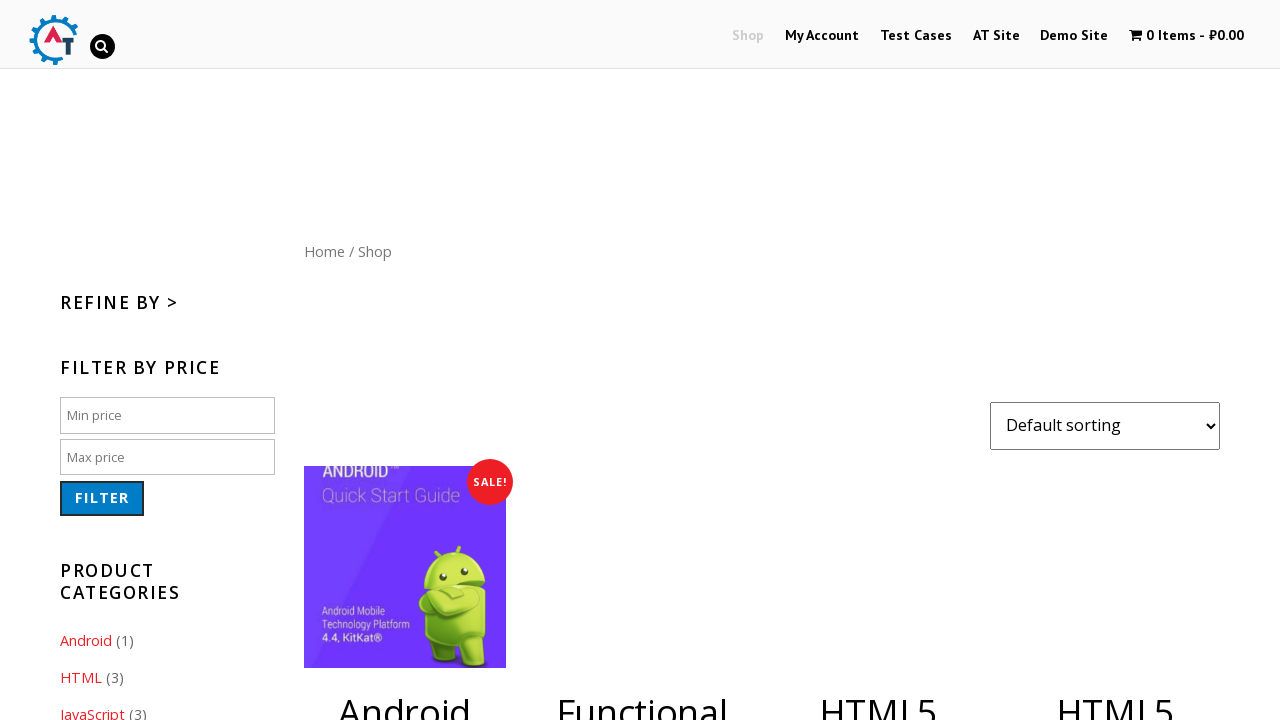

Clicked 'Add to cart' for HTML5 book (product ID 182) at (1115, 361) on .products>:NTH-CHILD(4)>[data-product_id='182']
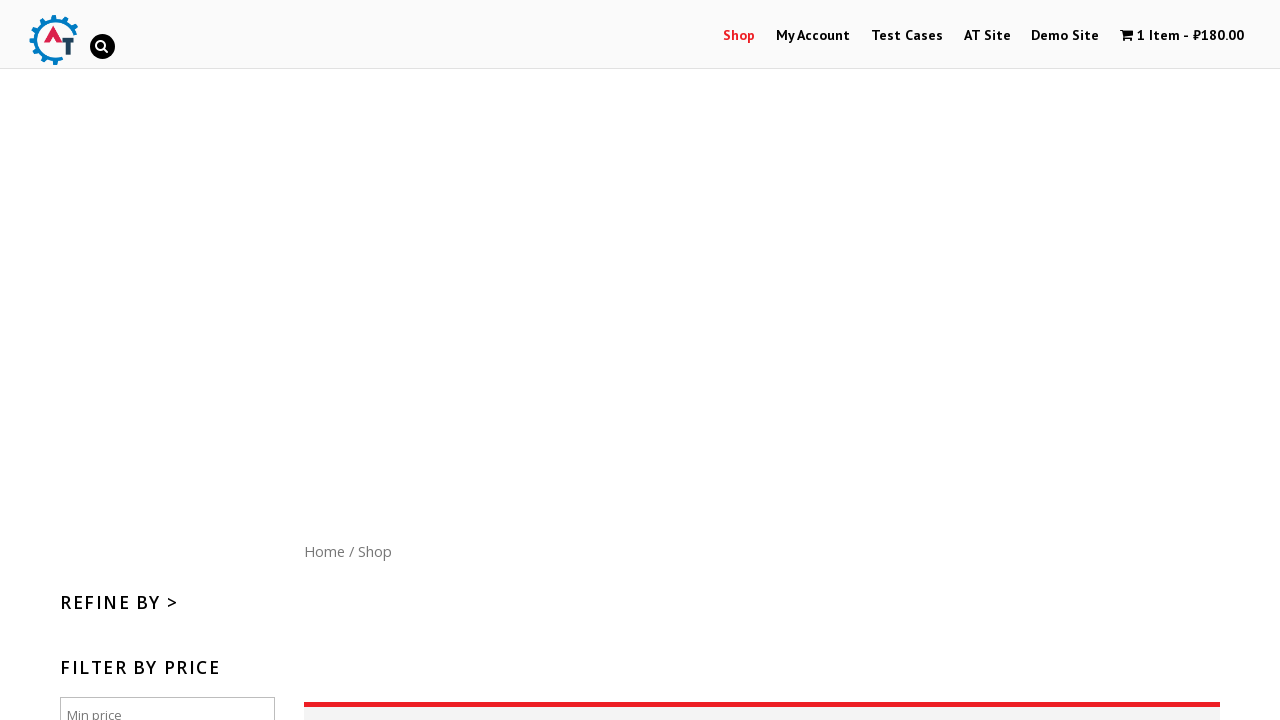

Waited 5 seconds for HTML5 book to be added to cart
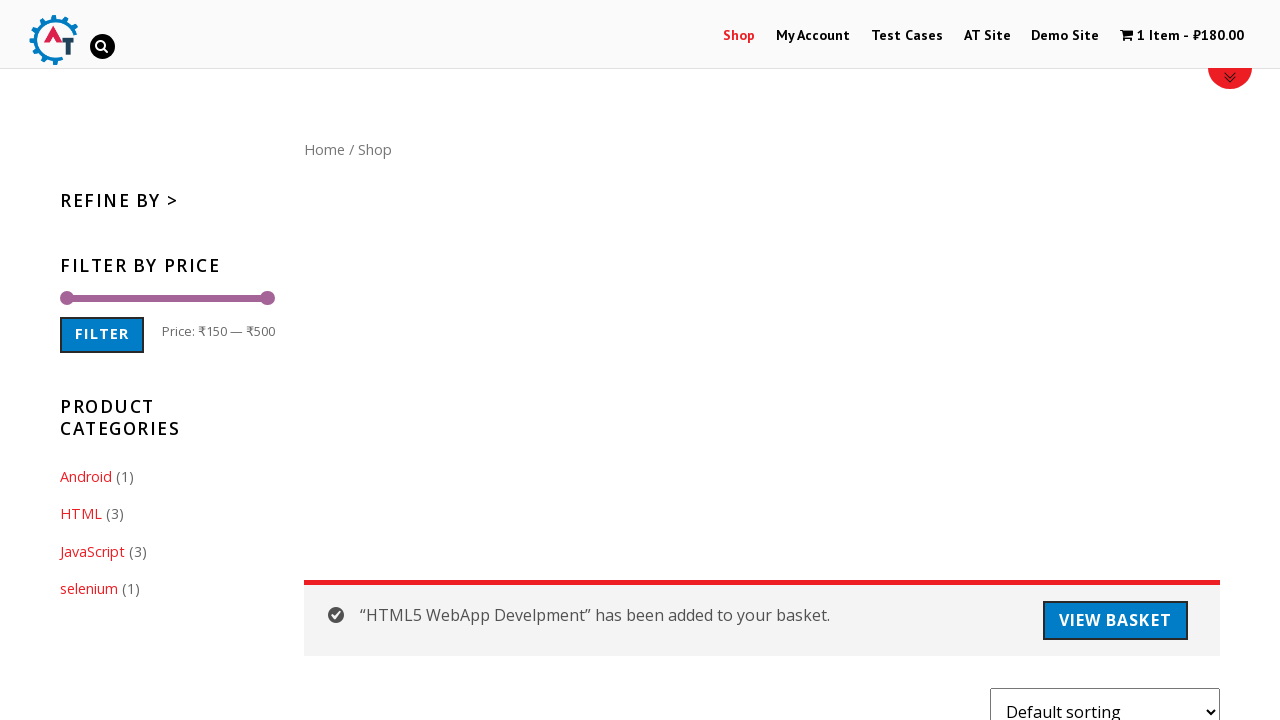

Scrolled down 200px to view more products
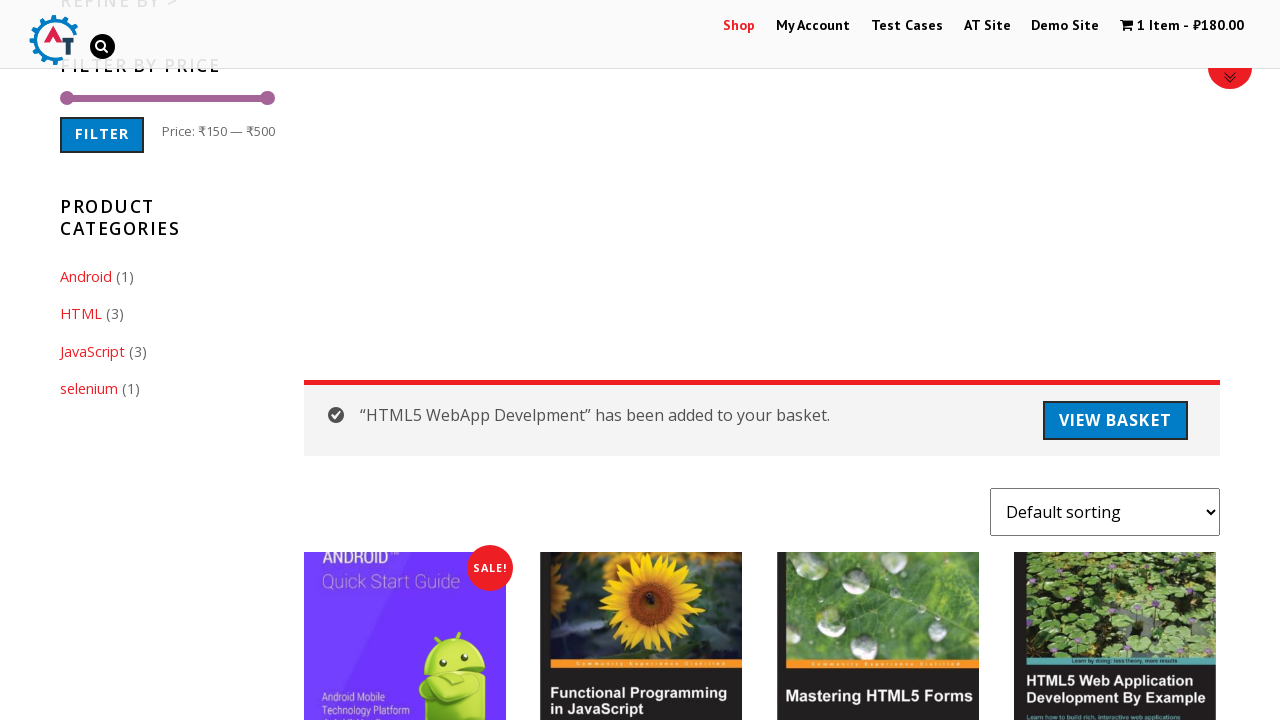

Clicked 'Add to cart' for JS Data book (product ID 180) at (878, 361) on .products>:NTH-CHILD(5)>[data-product_id='180']
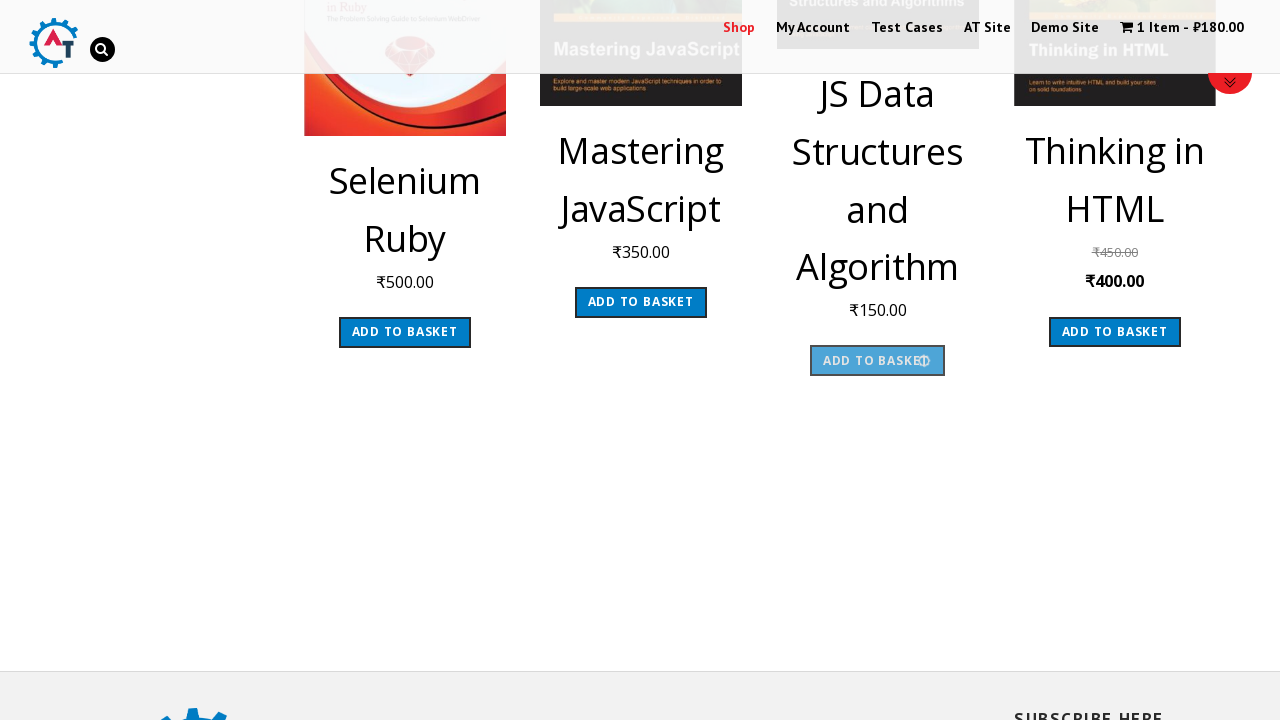

Clicked on cart menu to view basket at (1182, 28) on #wpmenucartli
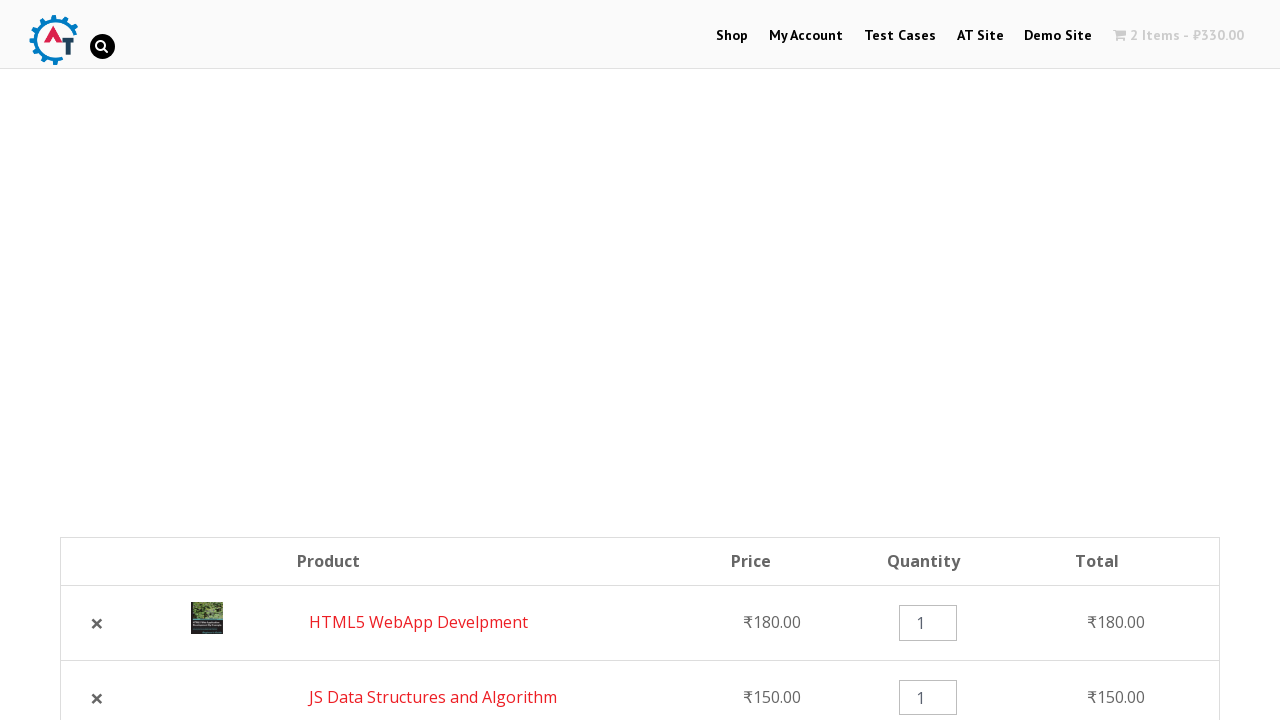

Waited 3 seconds for basket page to load
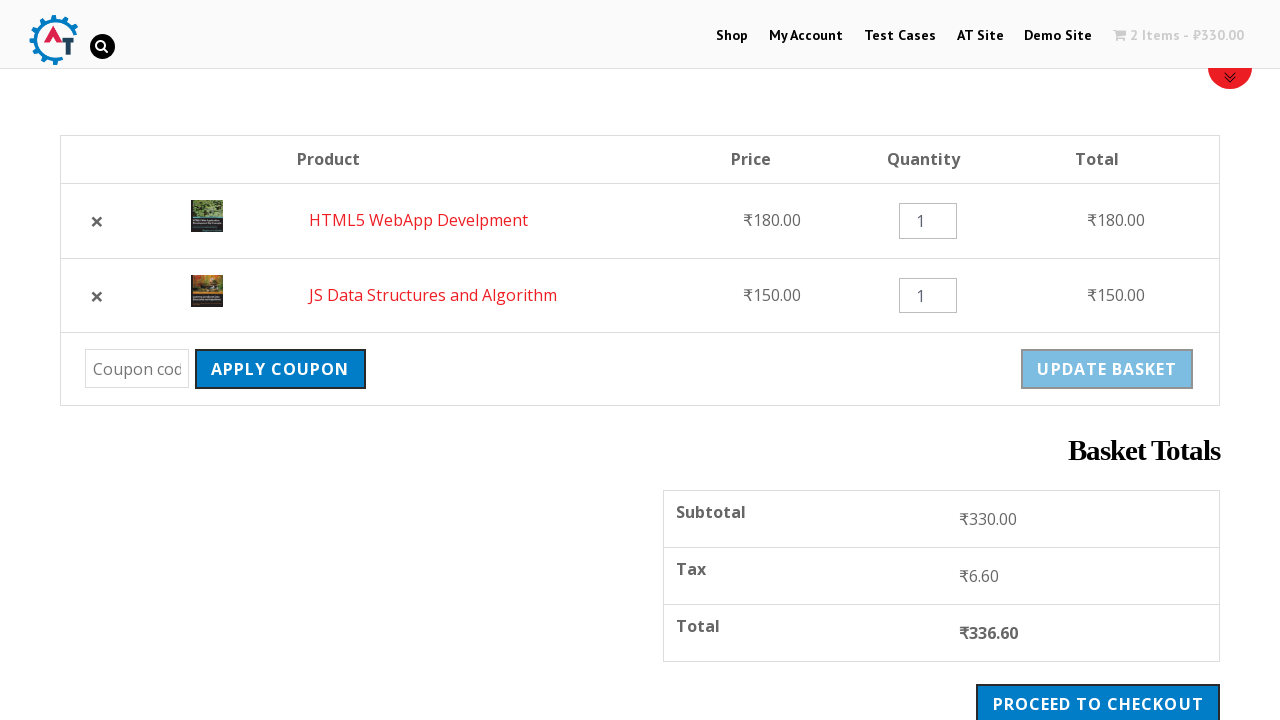

Clicked remove button for HTML5 book from cart at (97, 221) on td.product-remove>[data-product_id='182']
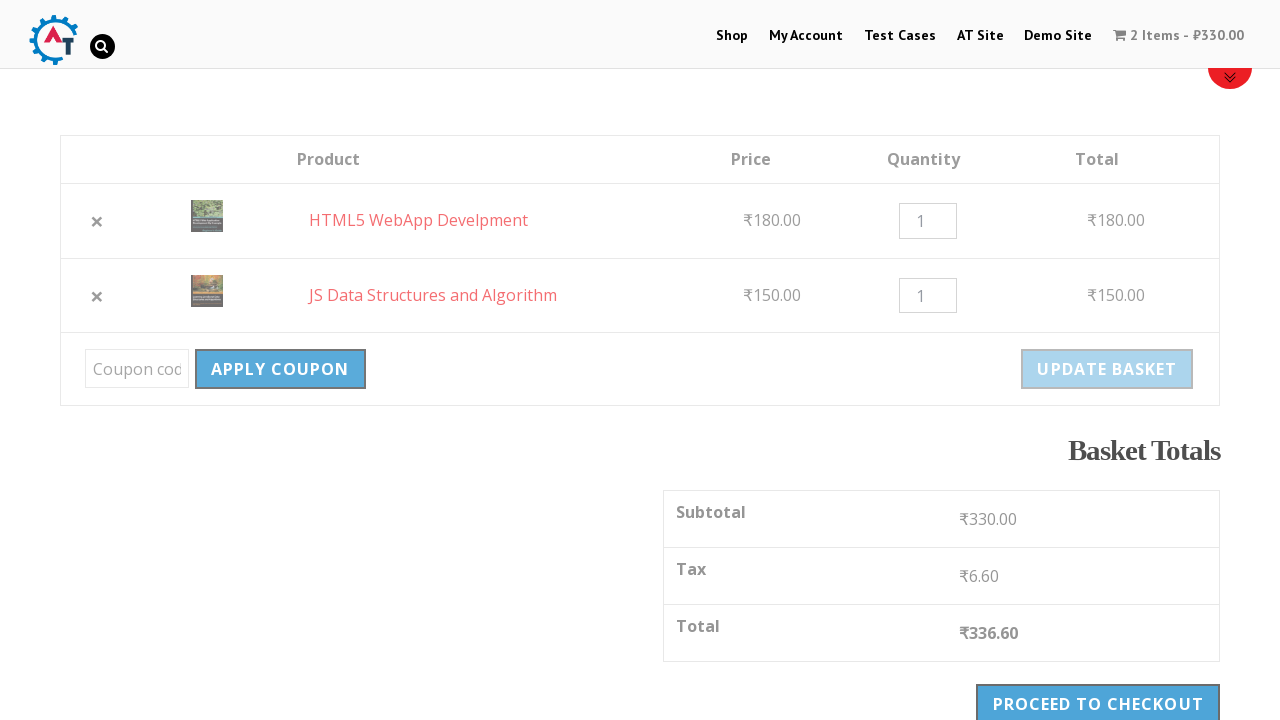

Waited 3 seconds for HTML5 book to be removed
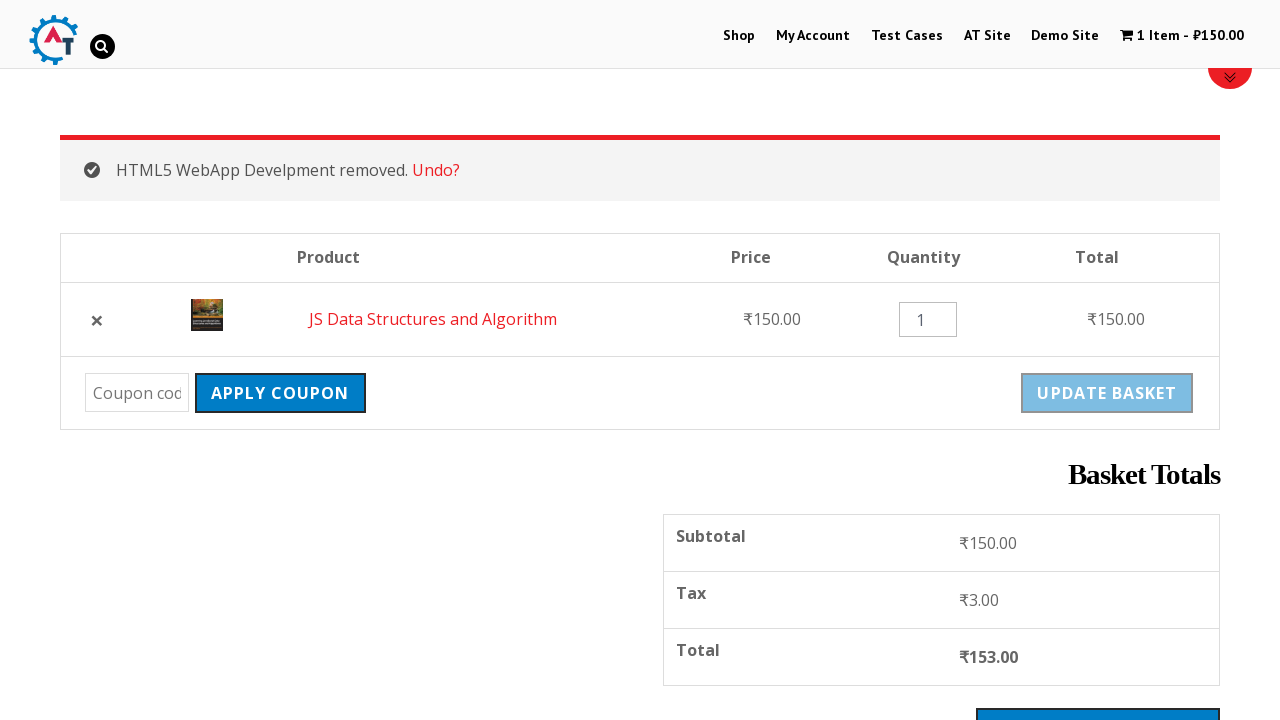

Clicked undo link to restore HTML5 book to cart at (436, 170) on .woocommerce-message > a
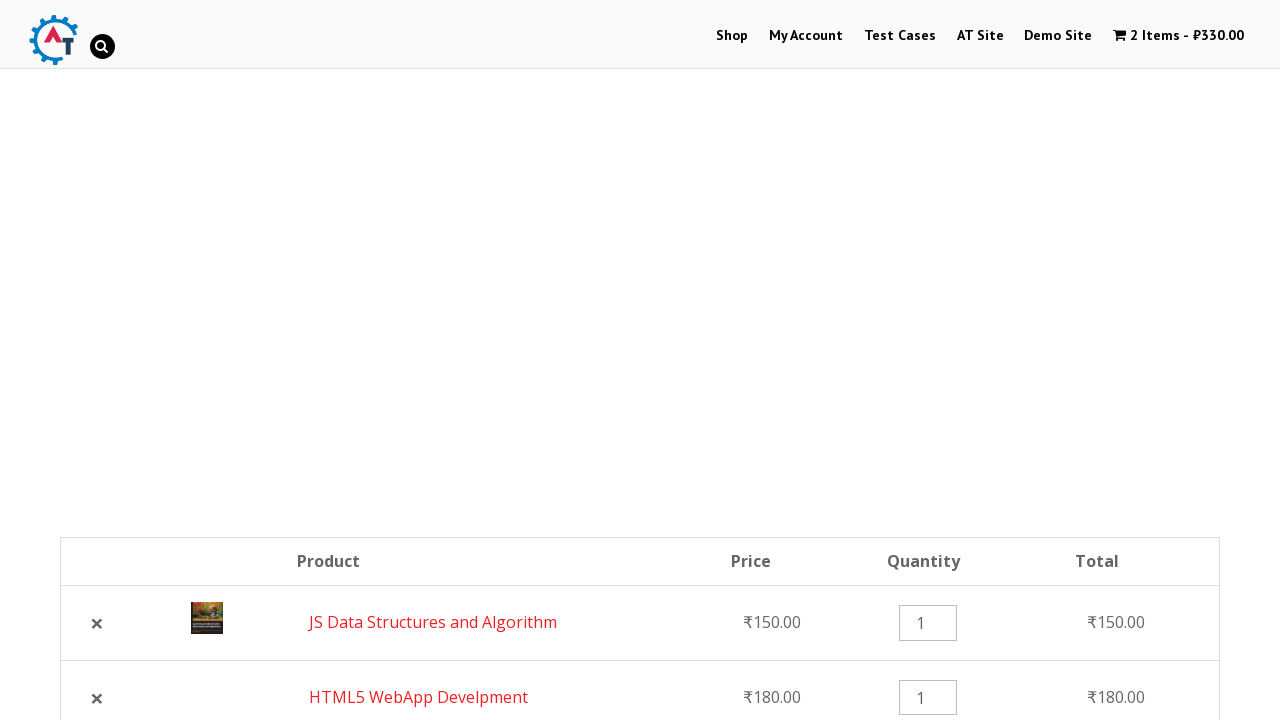

Located quantity input field for HTML5 book
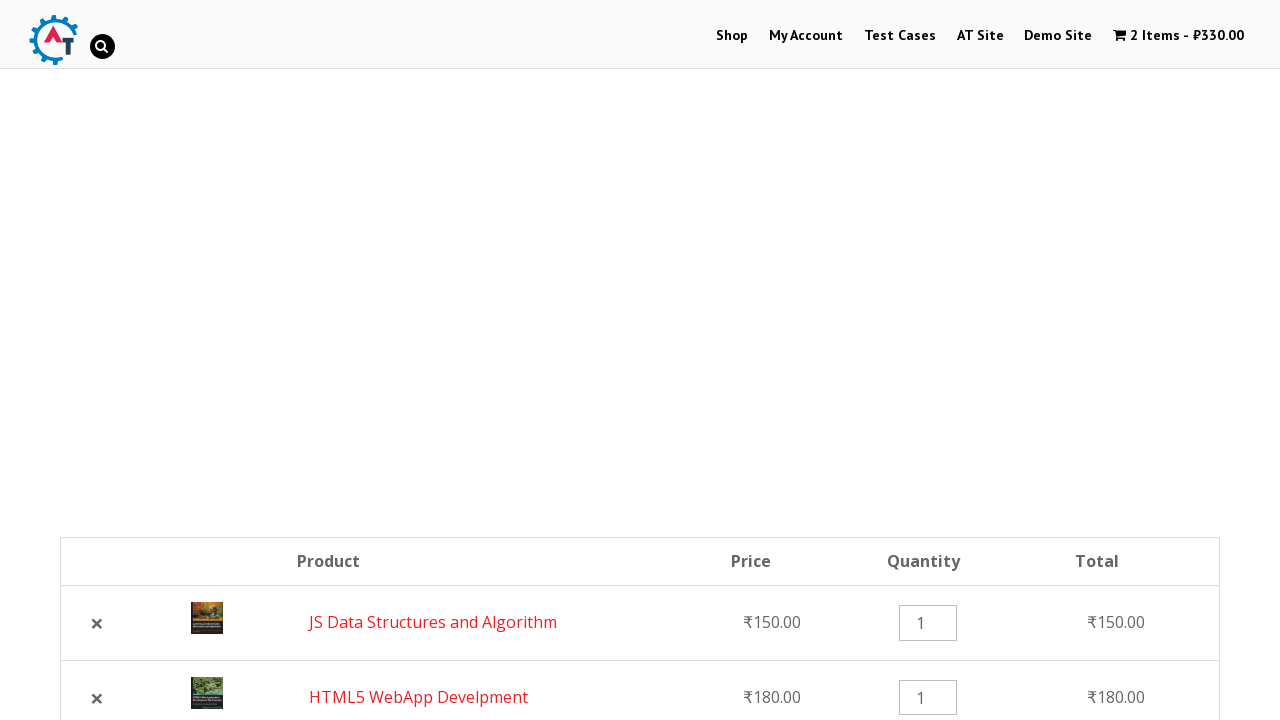

Cleared quantity field on #page-34 .shop_table>:nth-child(2)>:nth-child(1)>:nth-child(5) input
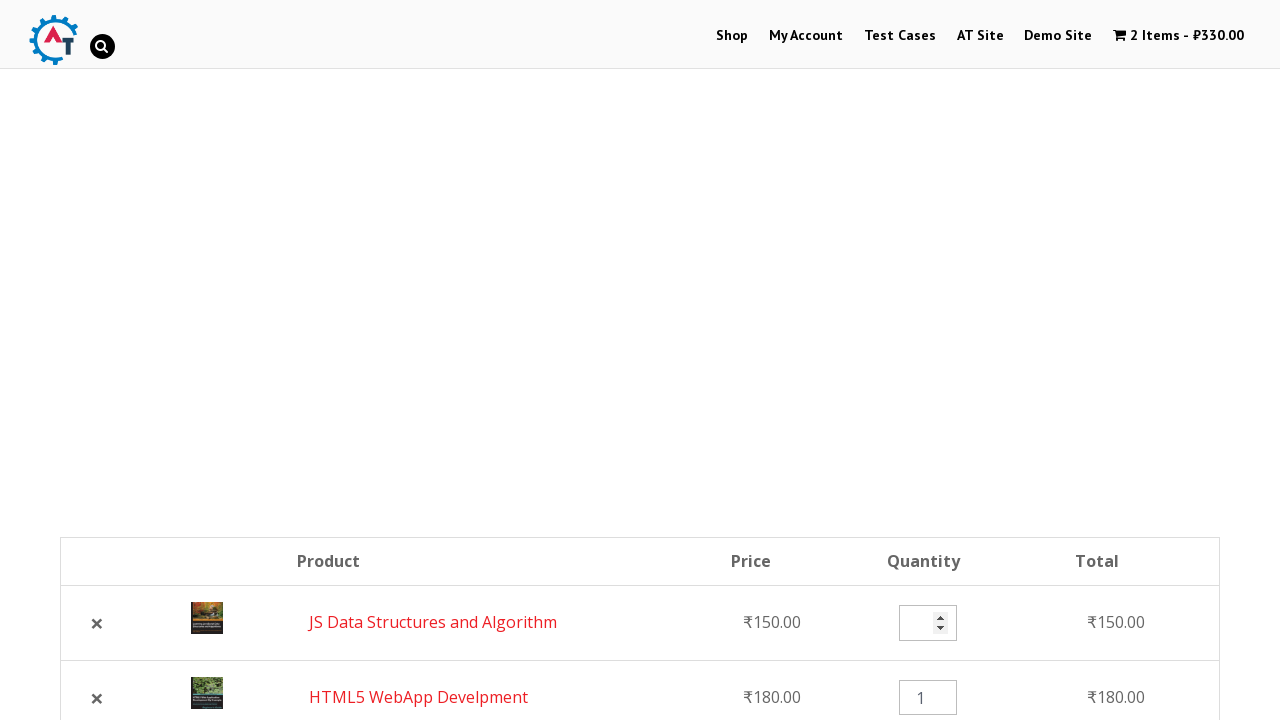

Waited 2 seconds after clearing quantity field
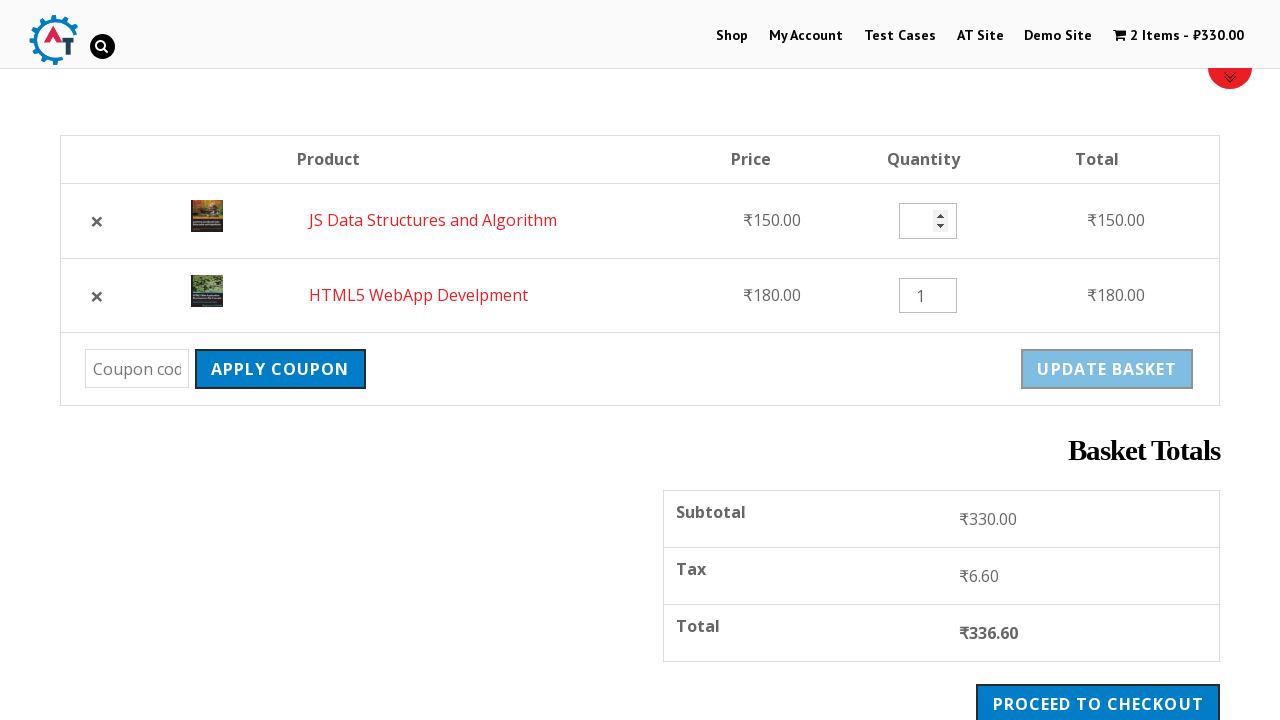

Entered quantity '3' for HTML5 book on #page-34 .shop_table>:nth-child(2)>:nth-child(1)>:nth-child(5) input
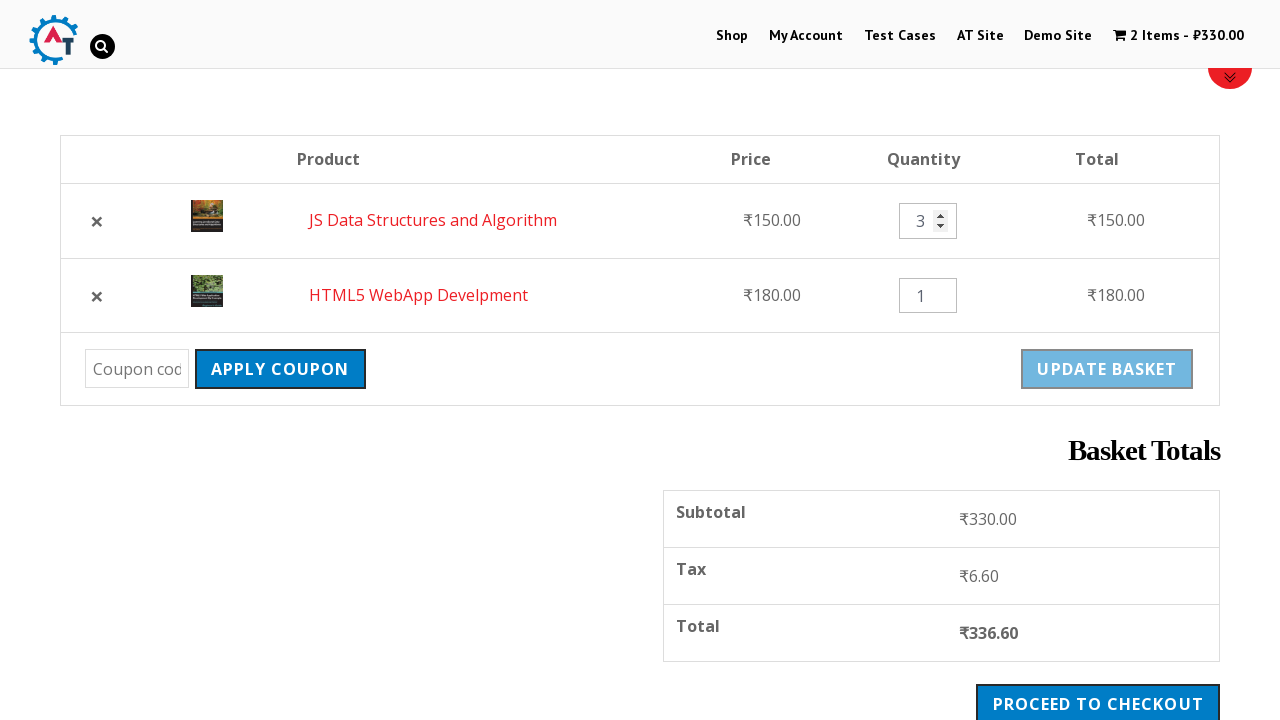

Waited 2 seconds after entering new quantity
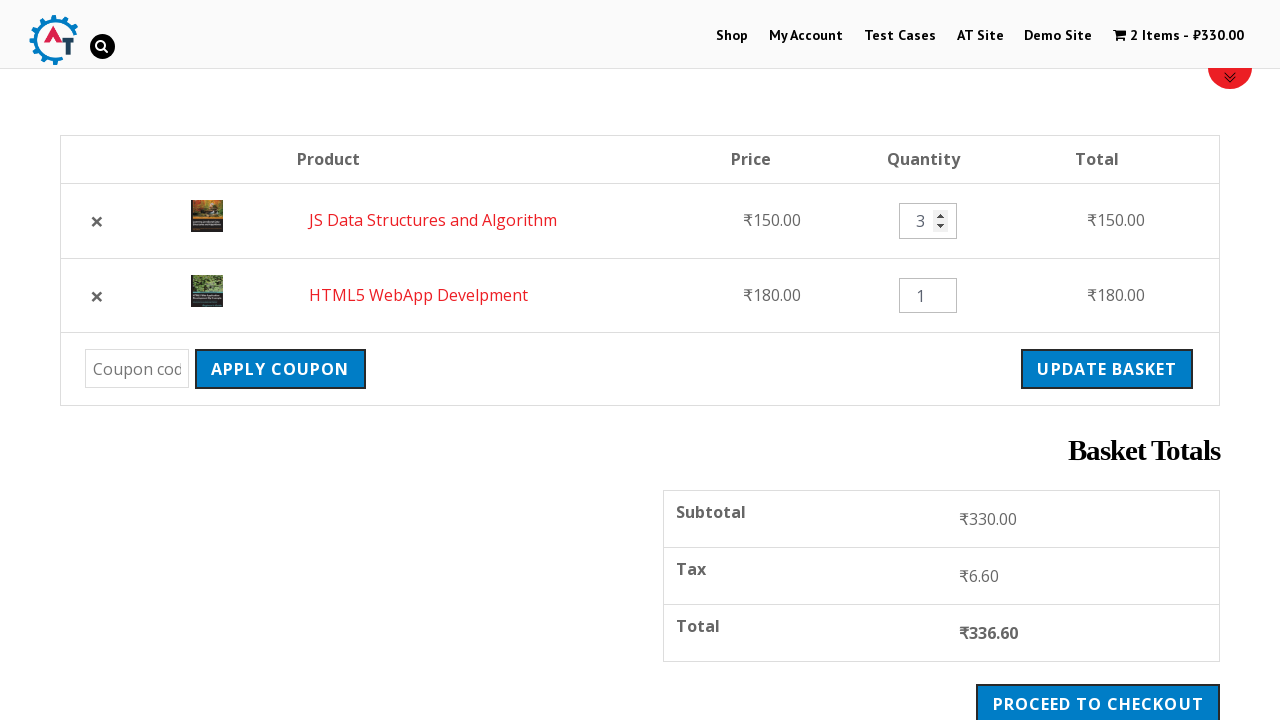

Clicked 'Update basket' button at (1107, 369) on .actions>input:nth-child(2)
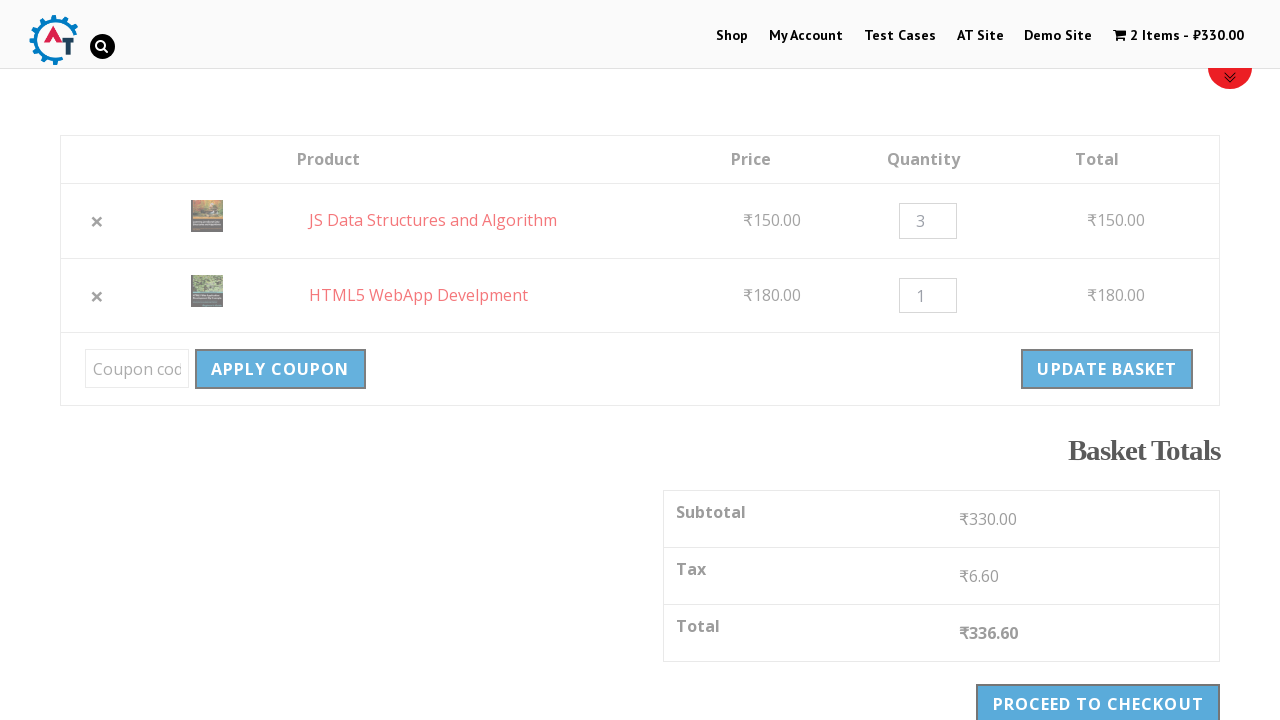

Waited 2 seconds for basket to update
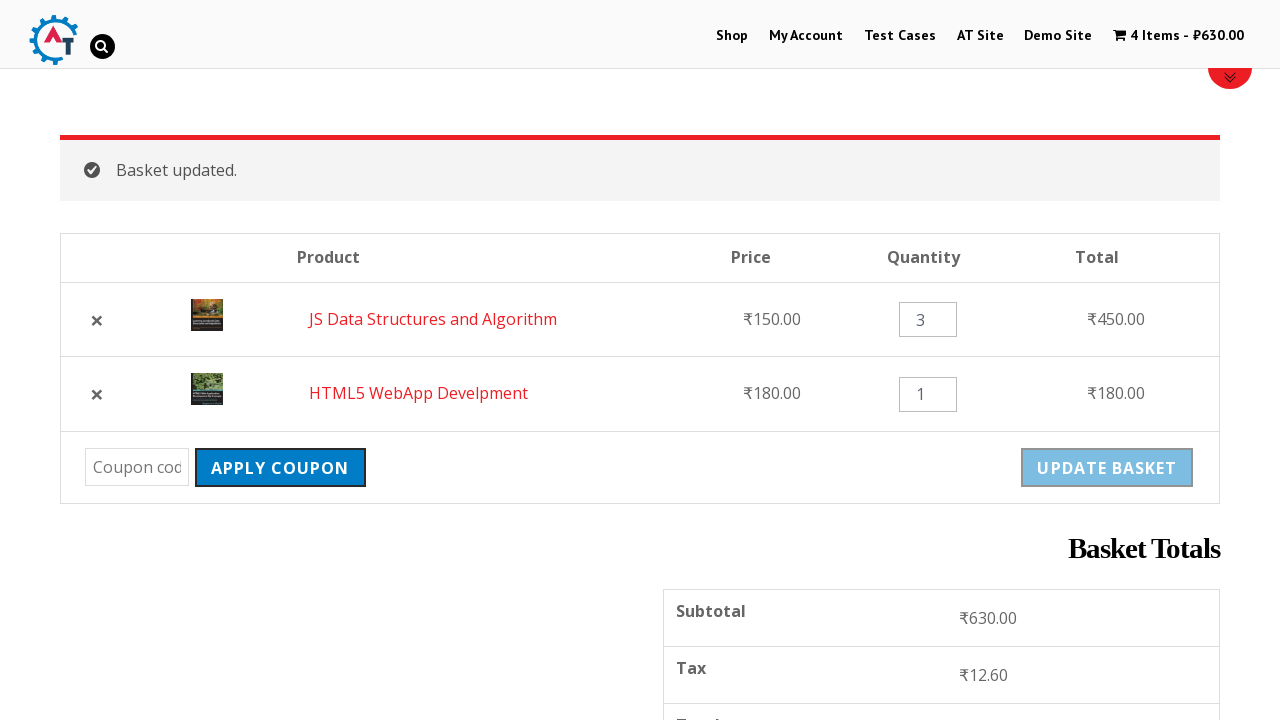

Clicked 'Apply coupon' button without entering a code at (280, 468) on .coupon>:nth-child(3)
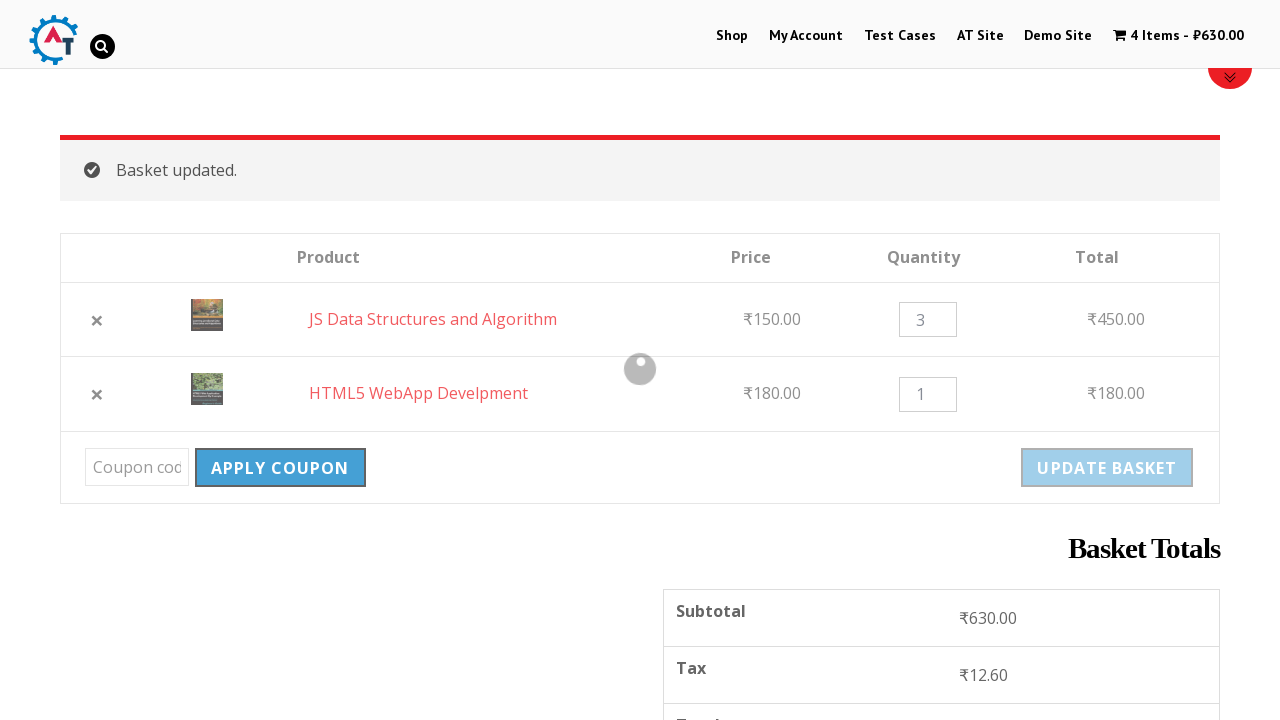

Error message displayed: 'Please enter a coupon code'
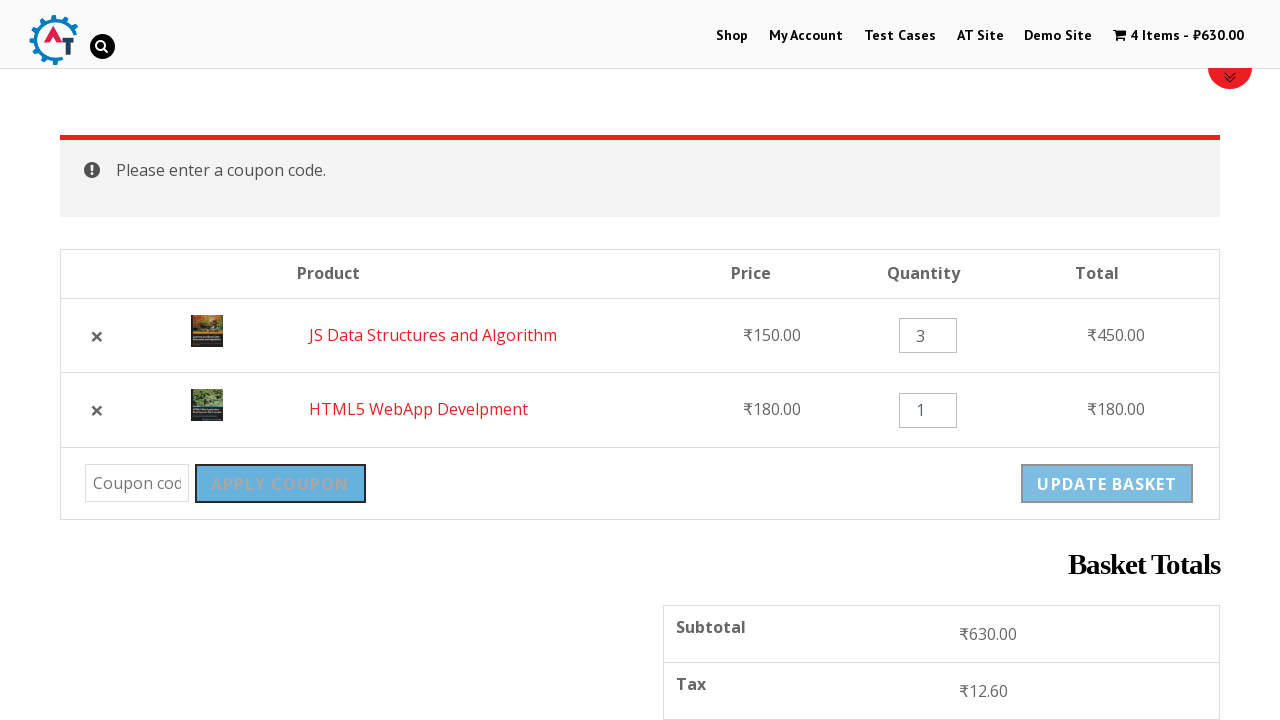

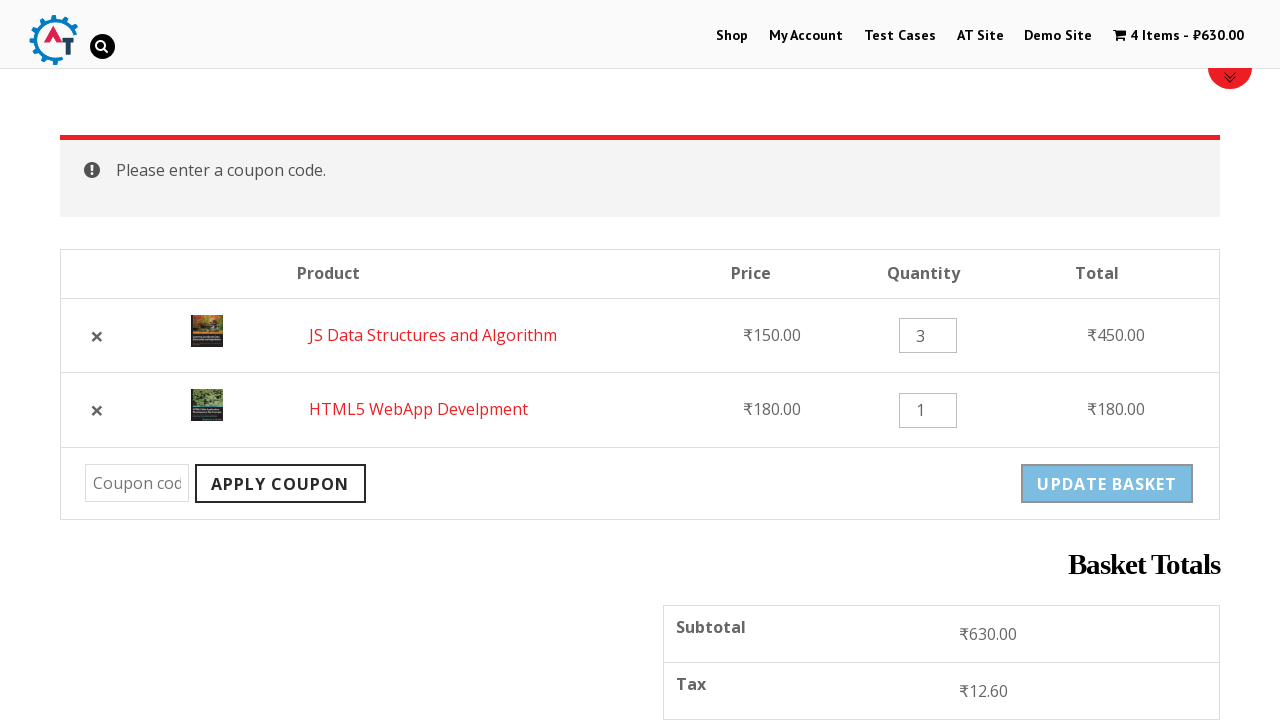